Tests basic browser navigation commands by navigating to Myntra, then going back, forward, and refreshing the page to verify navigation functionality works correctly.

Starting URL: https://www.myntra.com/

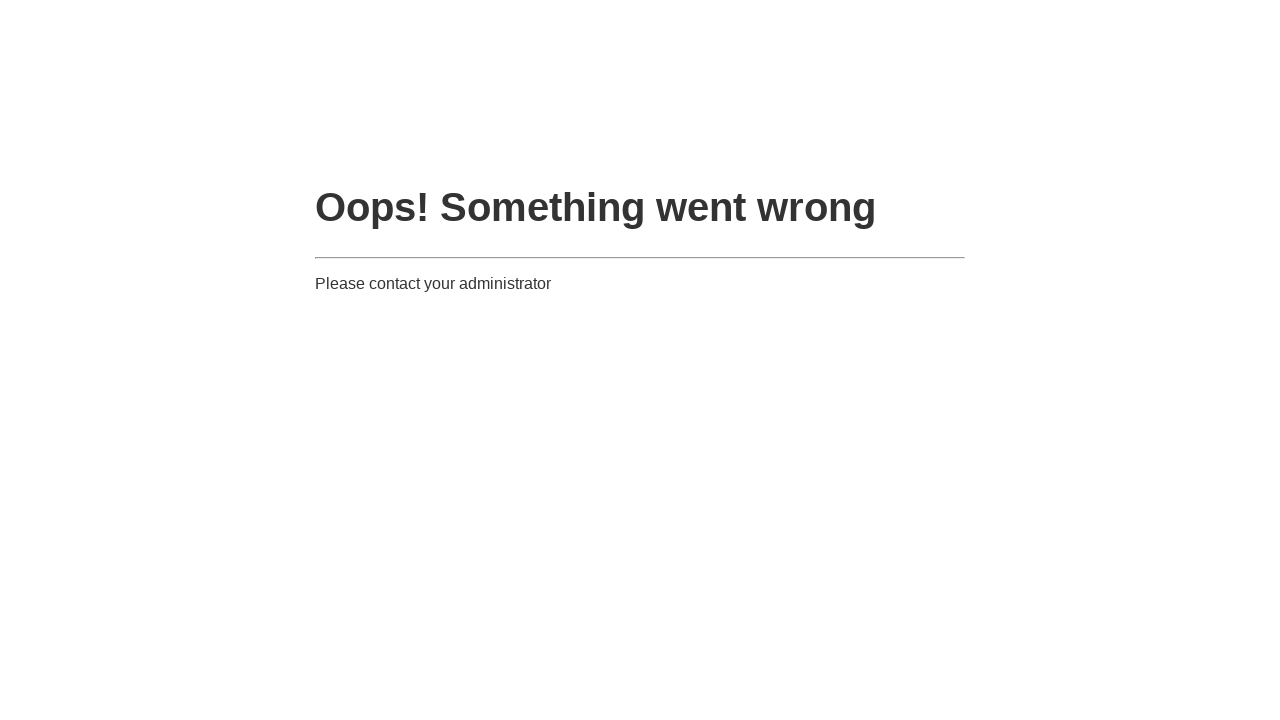

Navigated back from Myntra to previous page
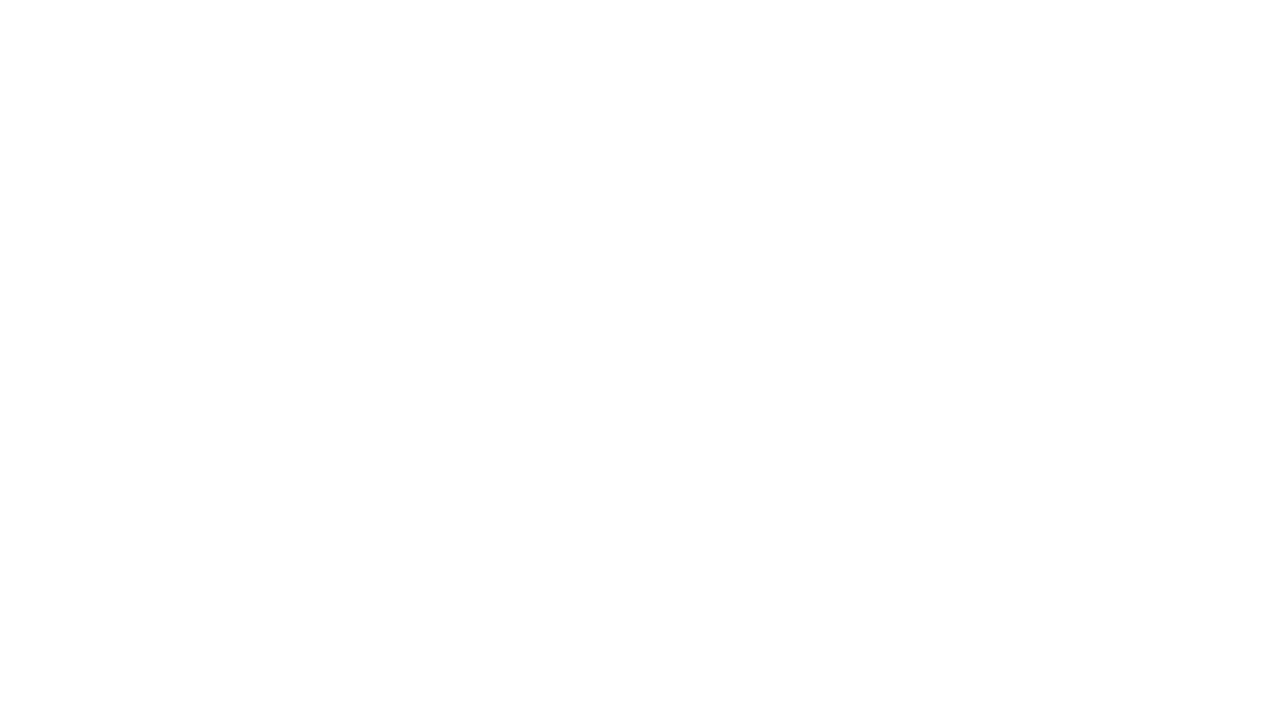

Navigated forward back to Myntra
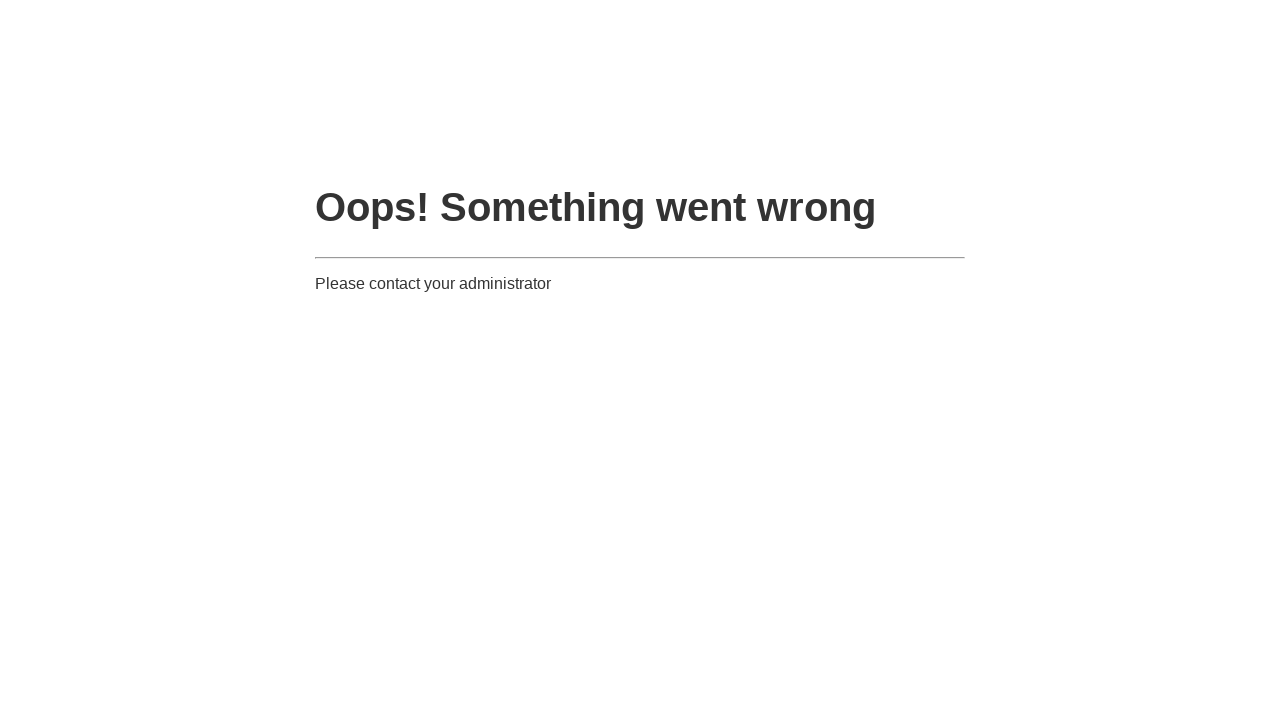

Page loaded after forward navigation
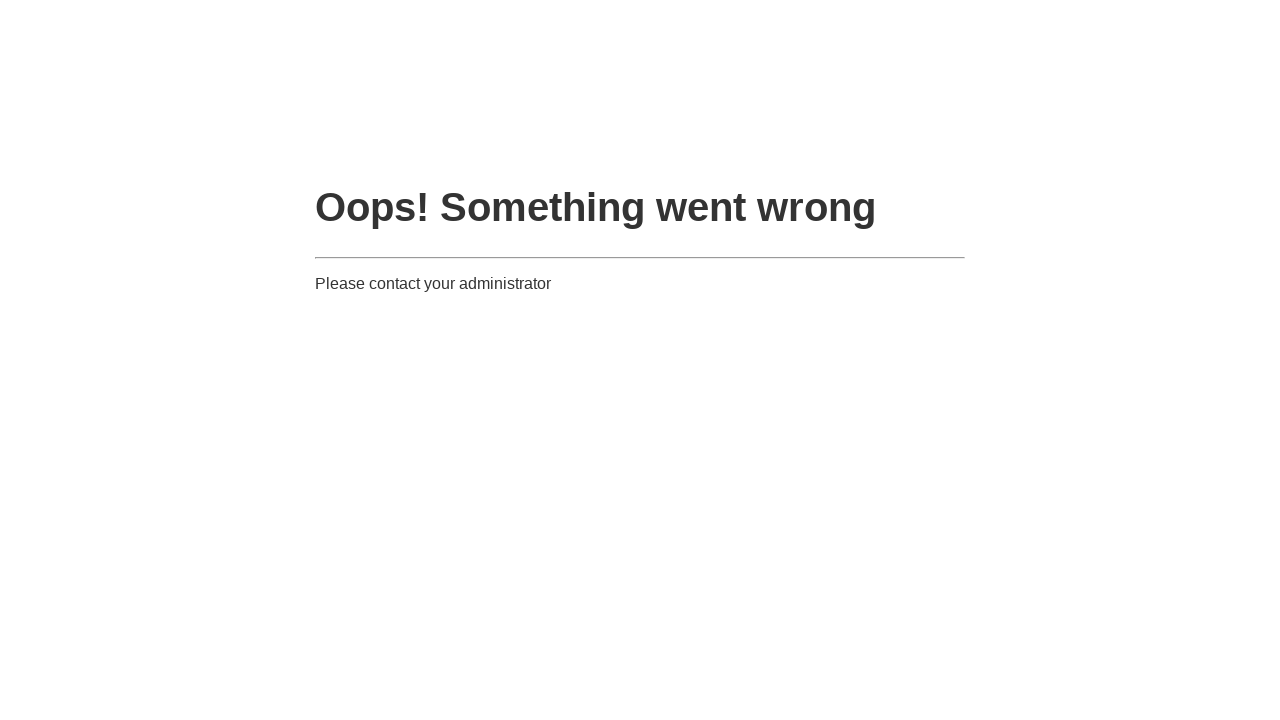

Refreshed the Myntra page
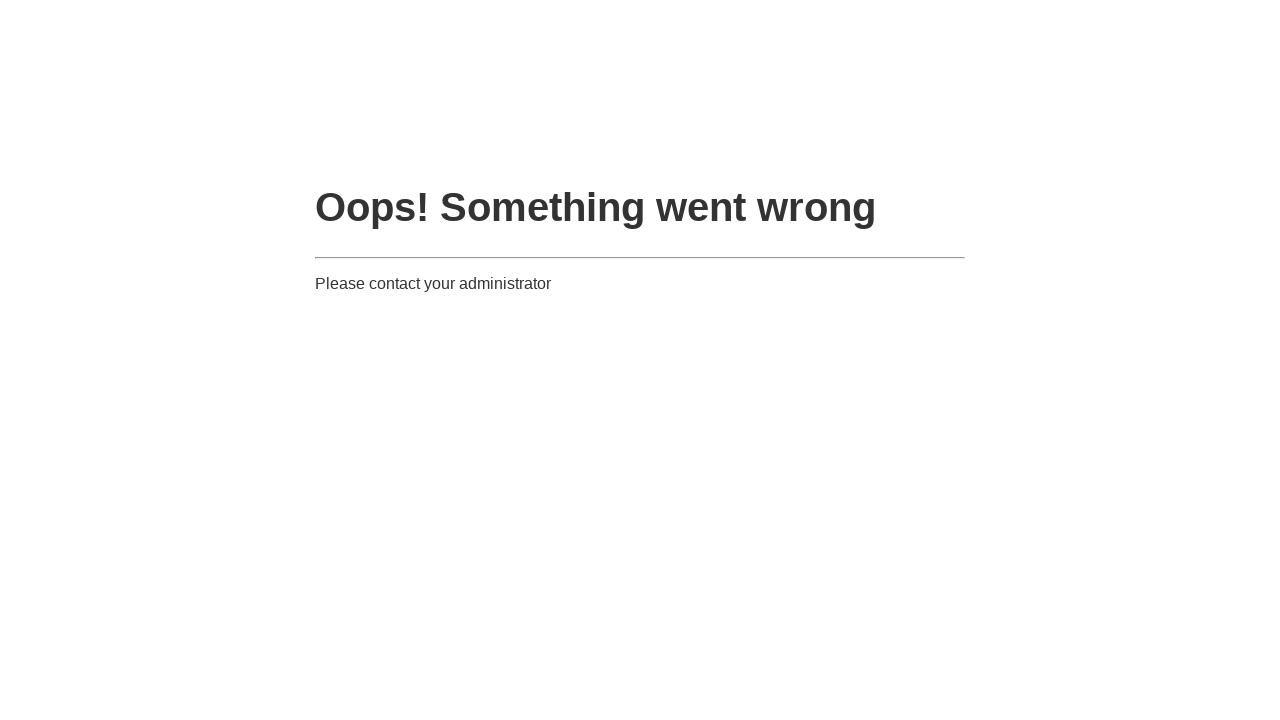

Page loaded after refresh
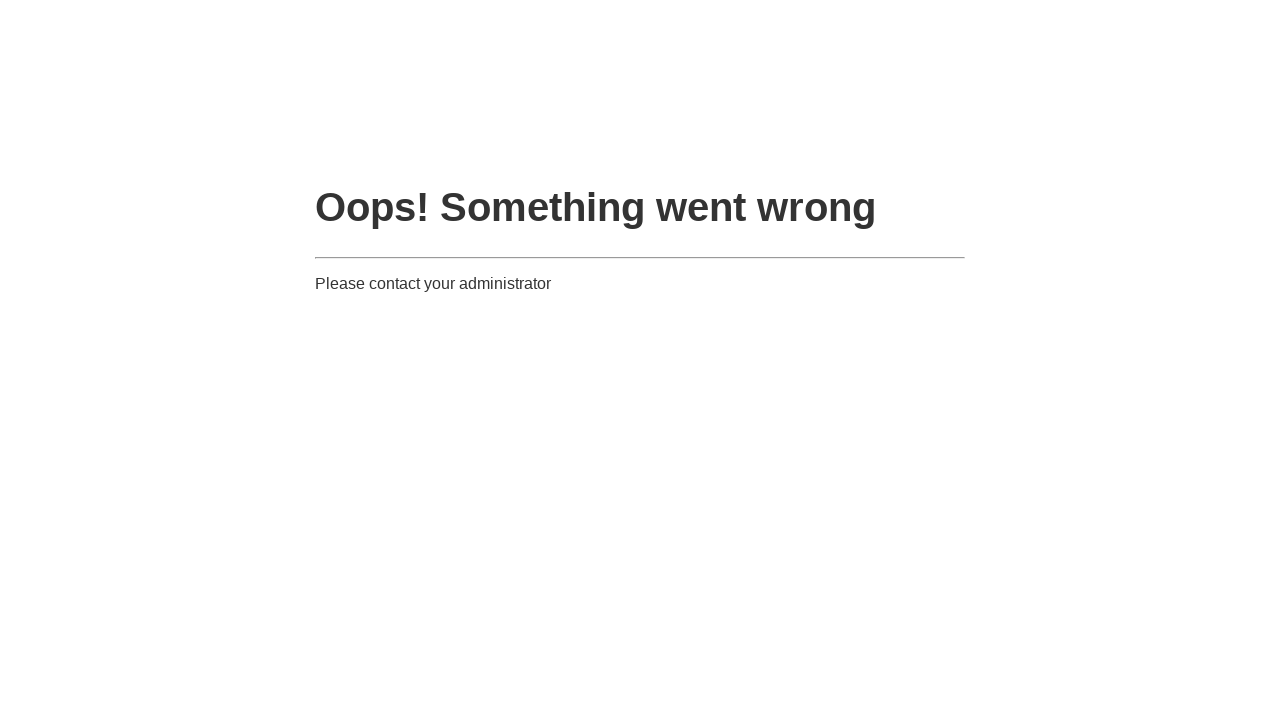

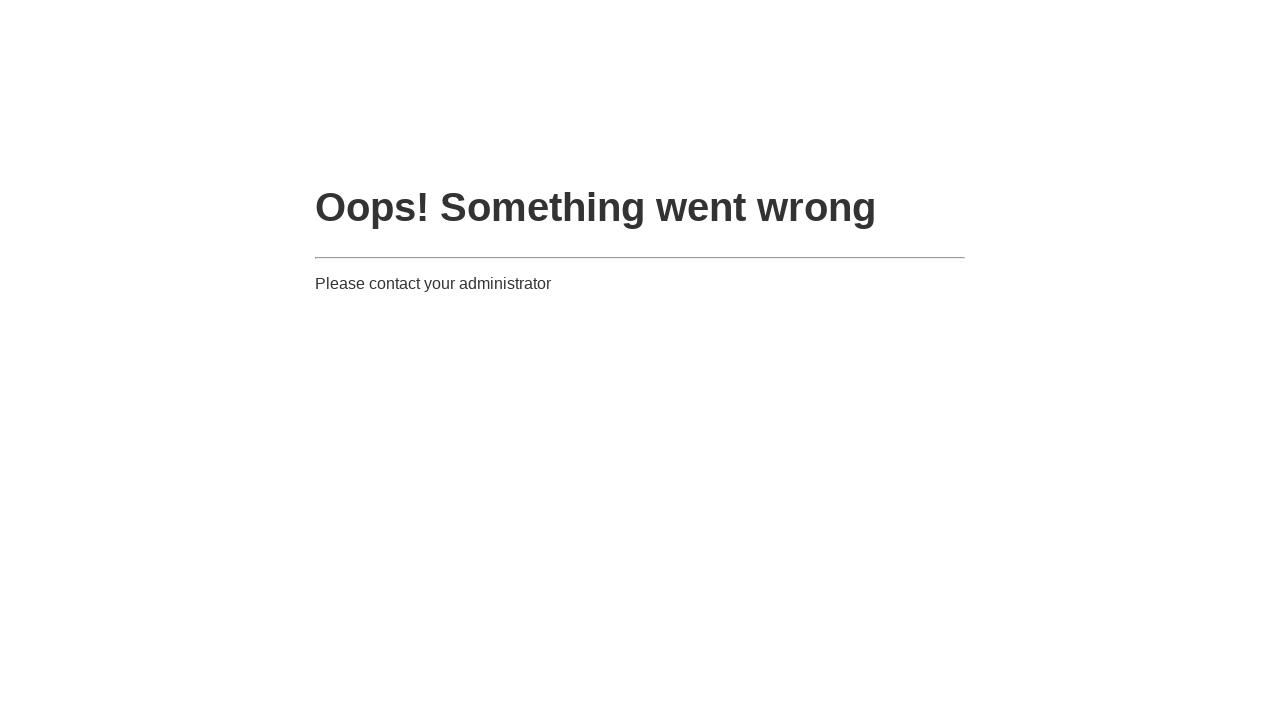